Tests show/hide functionality of an input element

Starting URL: https://rahulshettyacademy.com/AutomationPractice/

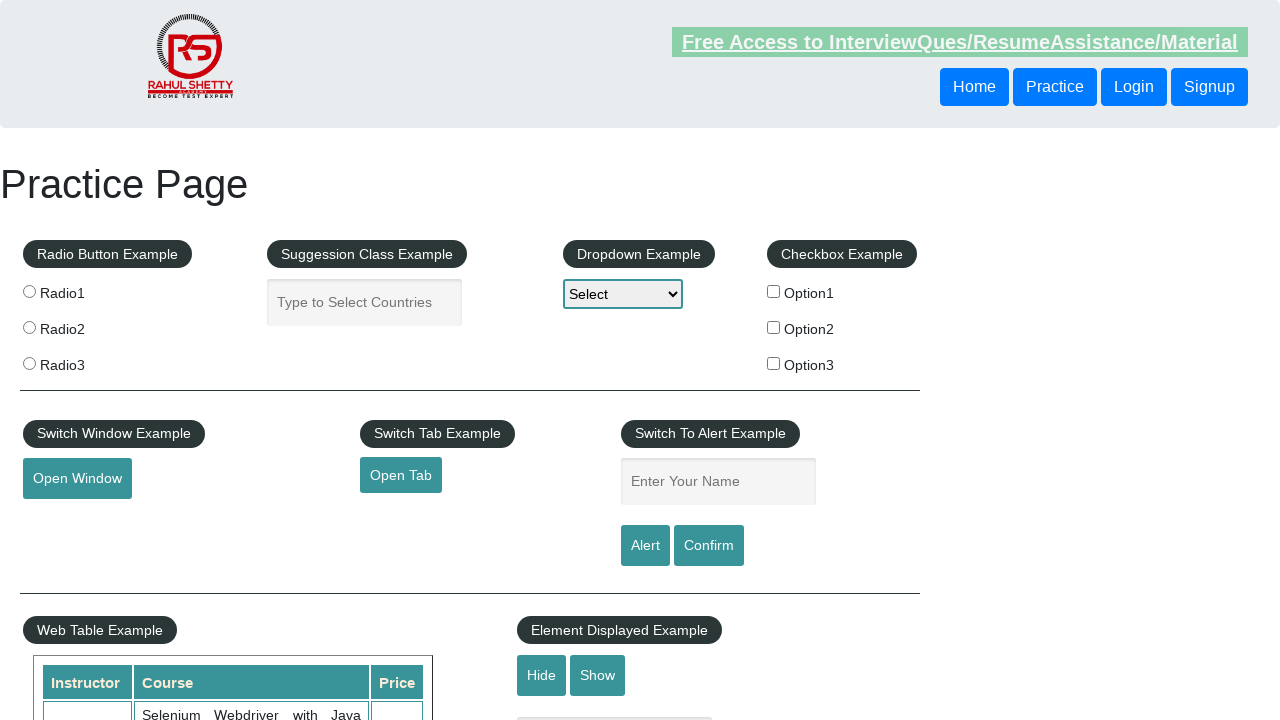

Verified that input element is initially visible
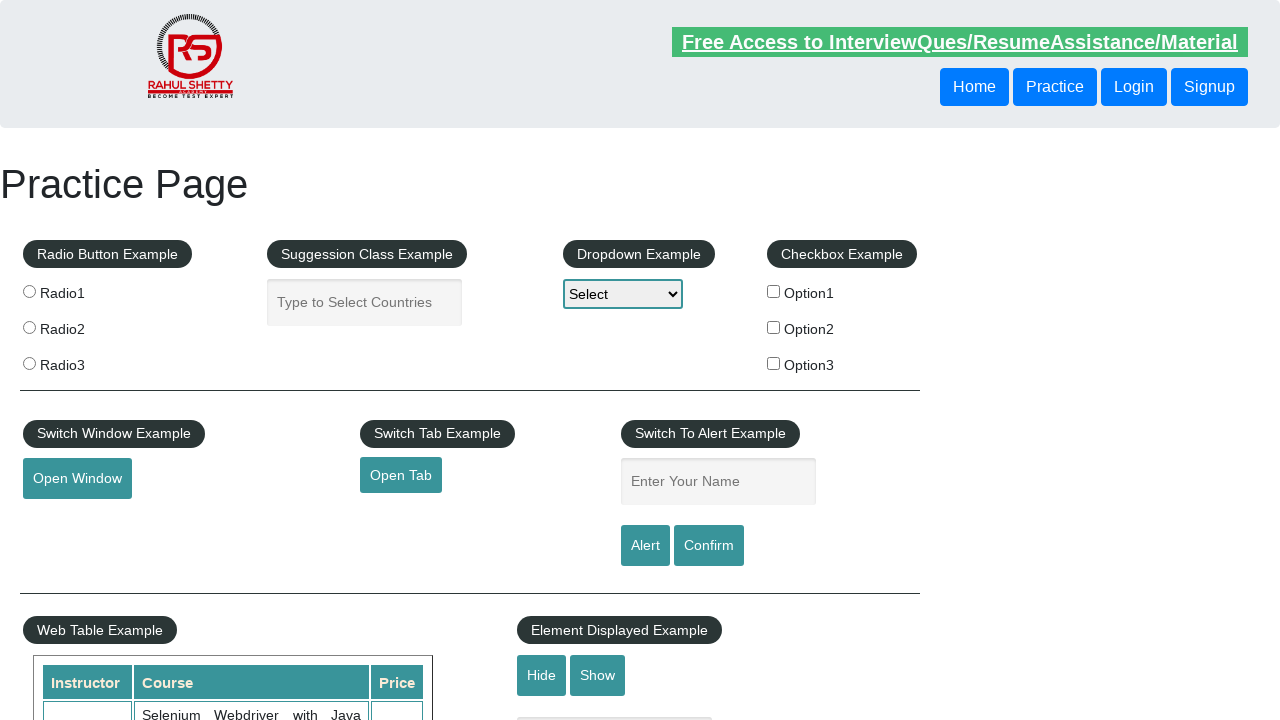

Clicked hide button to hide the input element at (542, 675) on #hide-textbox
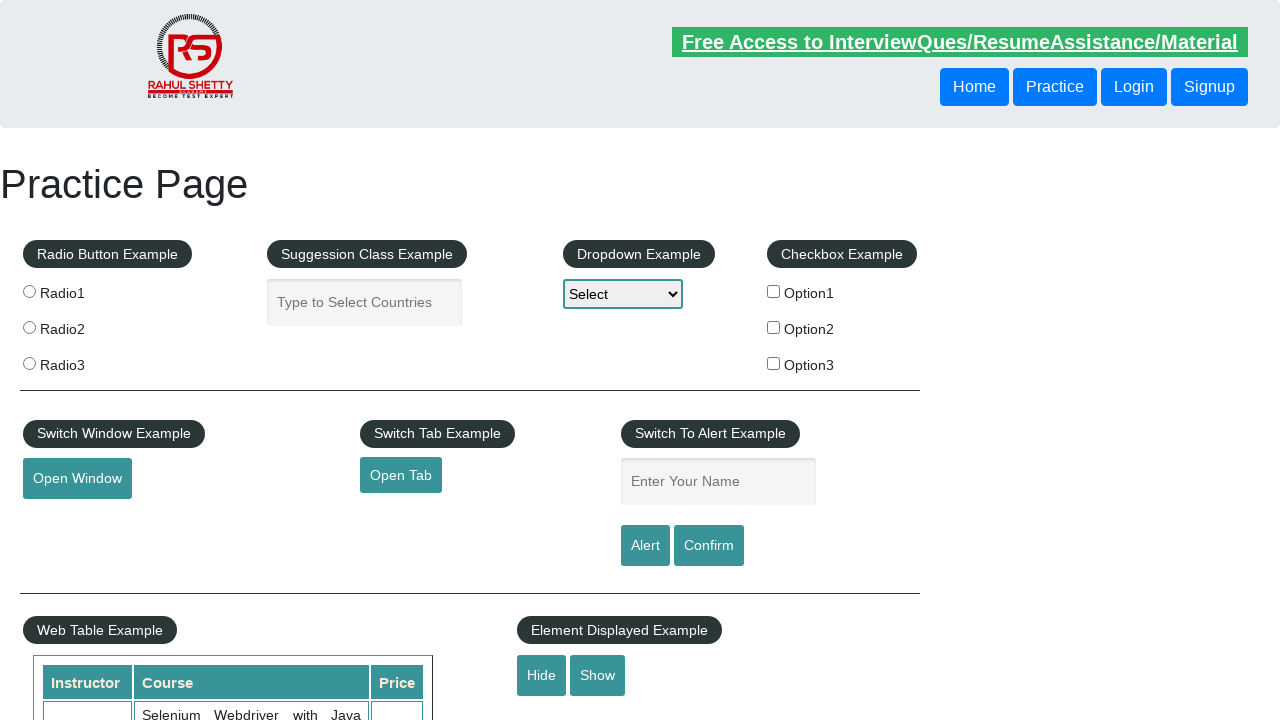

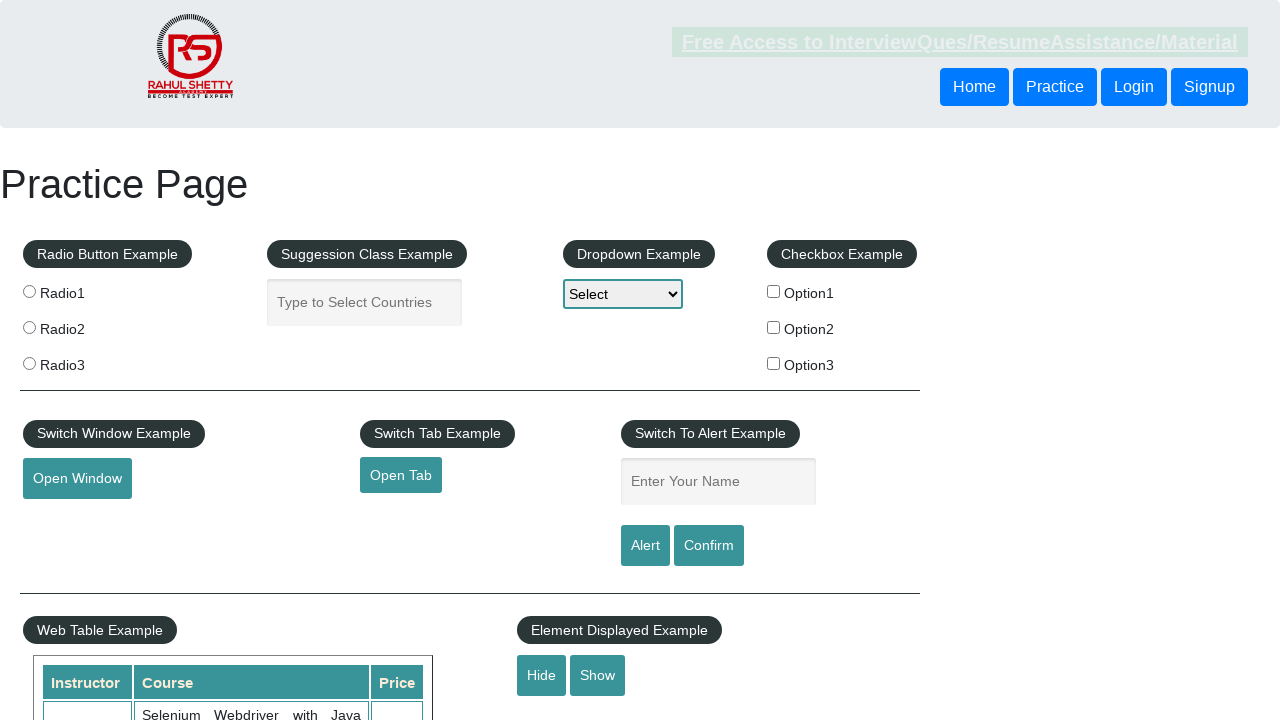